Tests handling of JavaScript alerts by triggering an alert and accepting it

Starting URL: https://the-internet.herokuapp.com/javascript_alerts

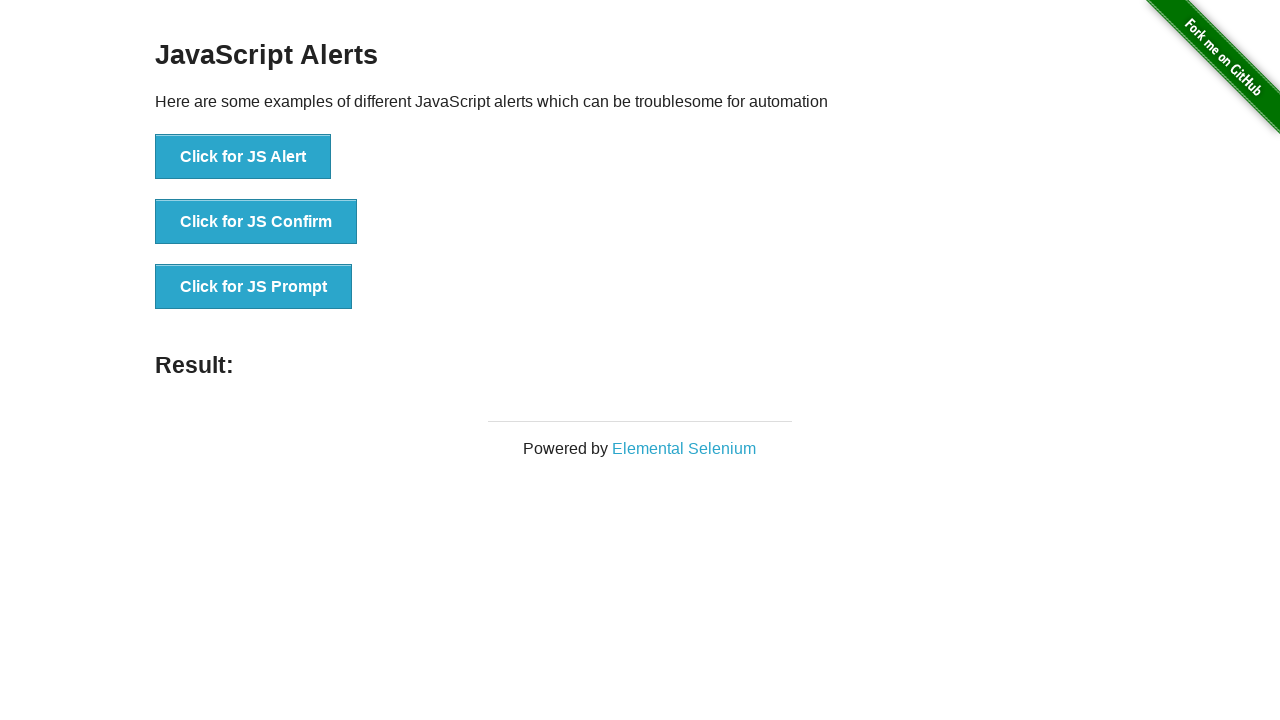

Clicked button to trigger JavaScript alert at (243, 157) on button[onclick='jsAlert()']
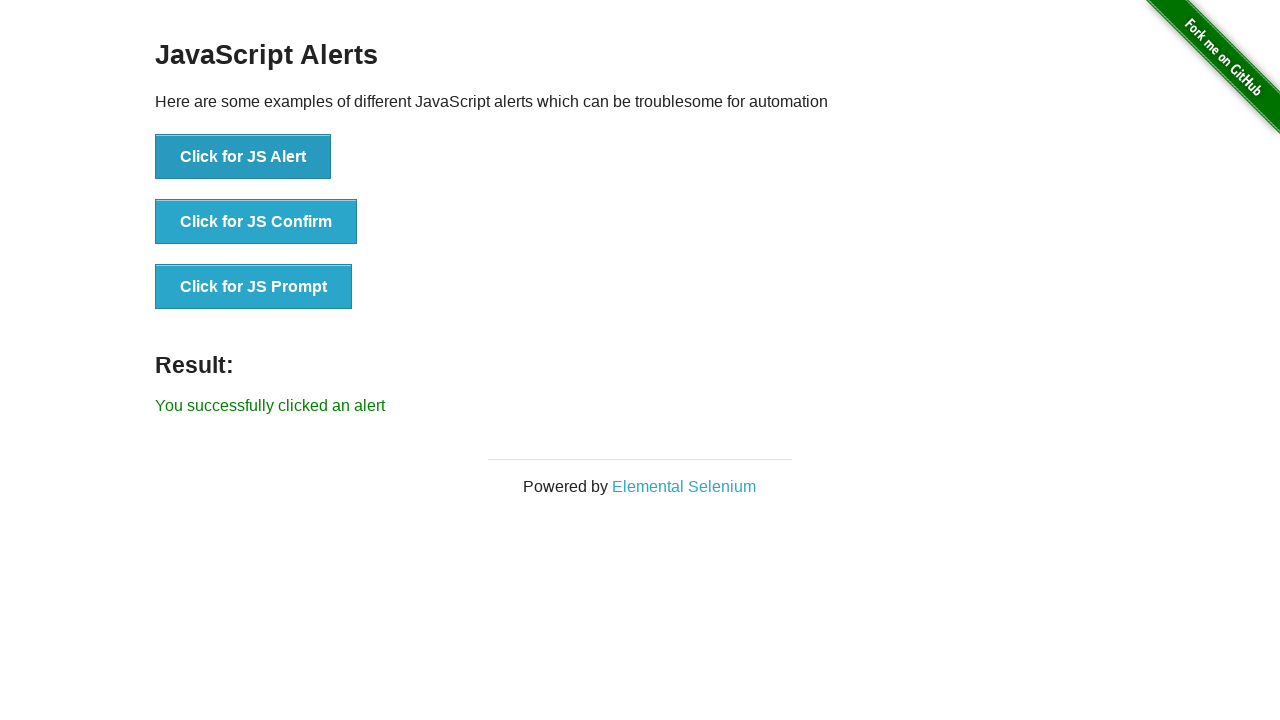

Set up dialog handler to accept alerts
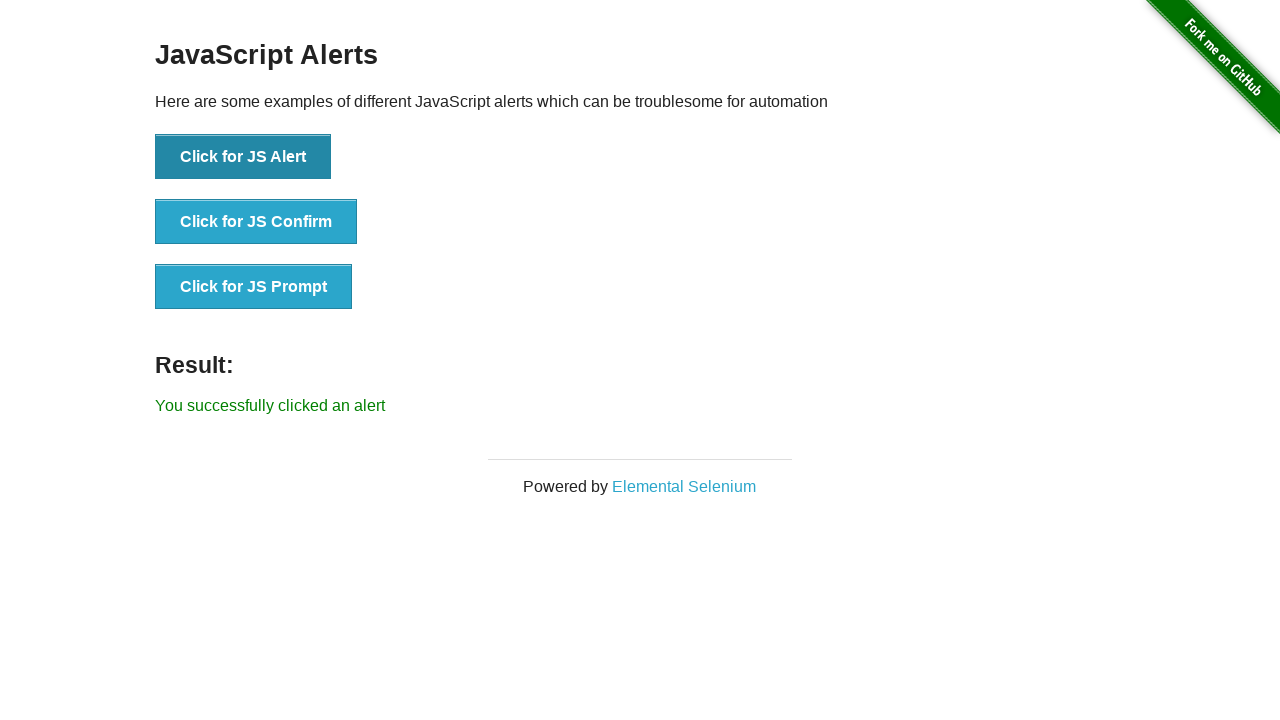

Clicked button again to trigger JavaScript alert and test handler at (243, 157) on button[onclick='jsAlert()']
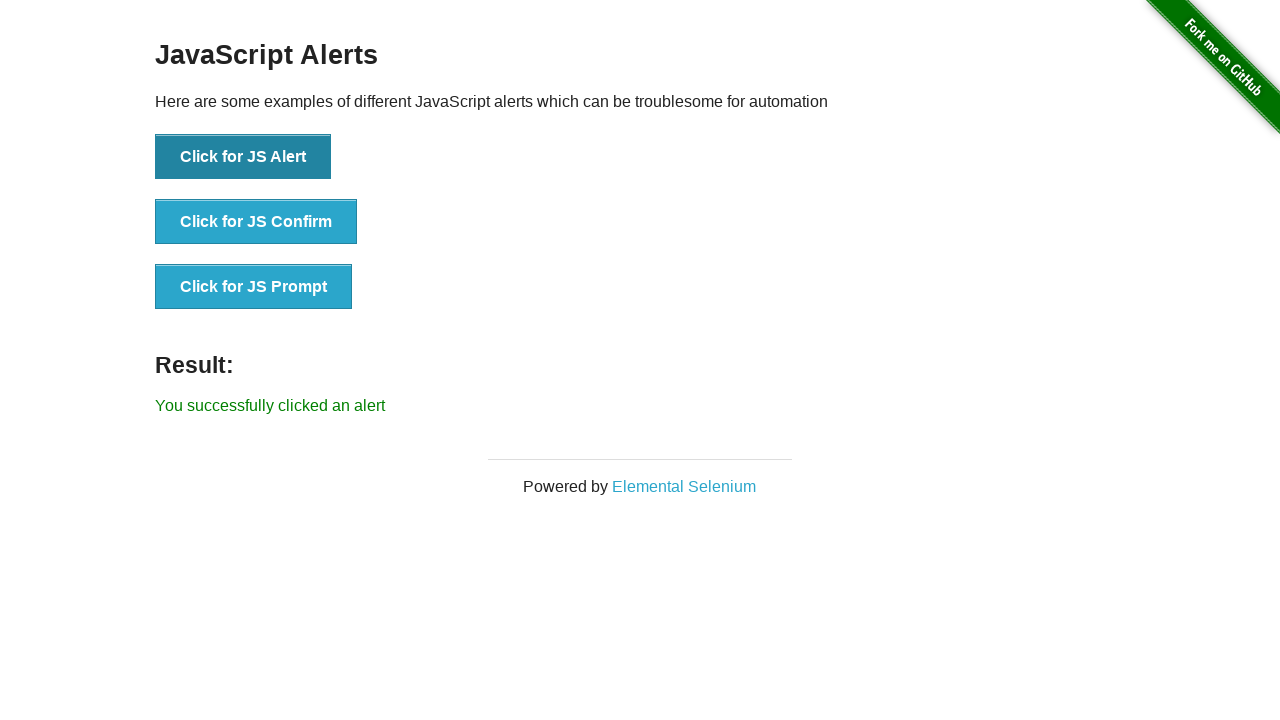

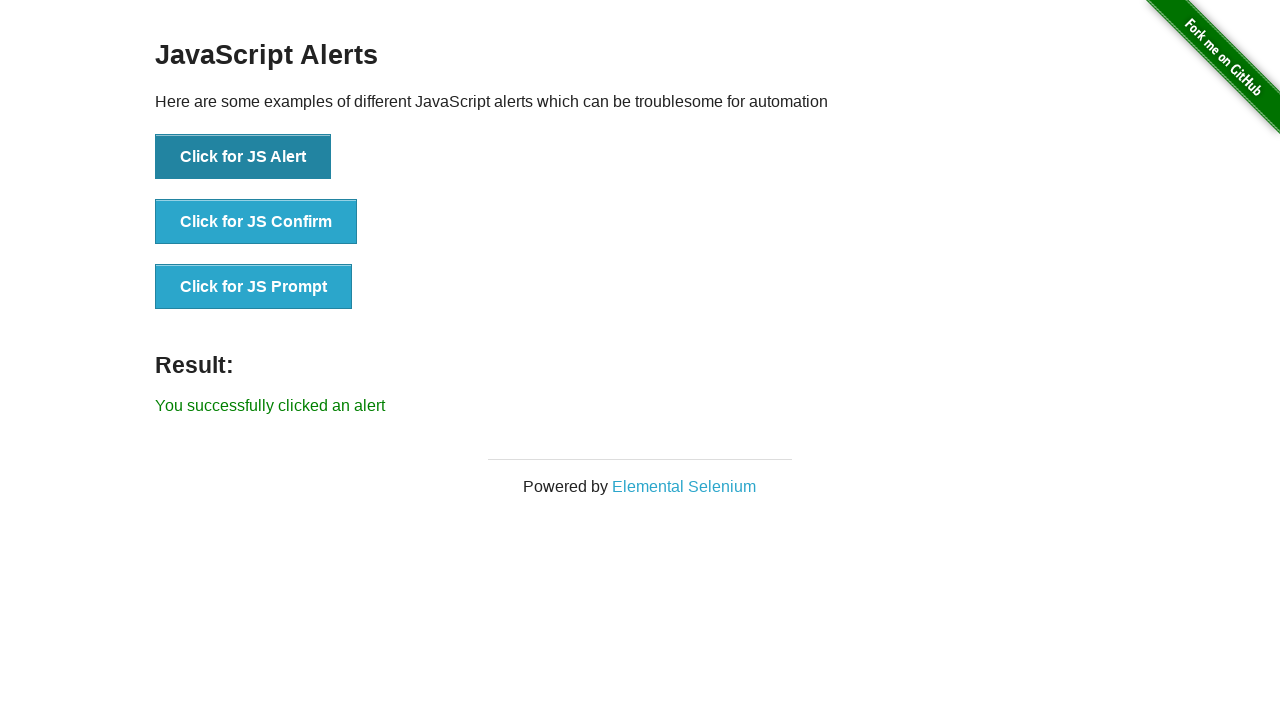